Navigates to the map page and evaluates JavaScript in the browser context to check environment variables and localStorage

Starting URL: https://meetpin-weld.vercel.app/map

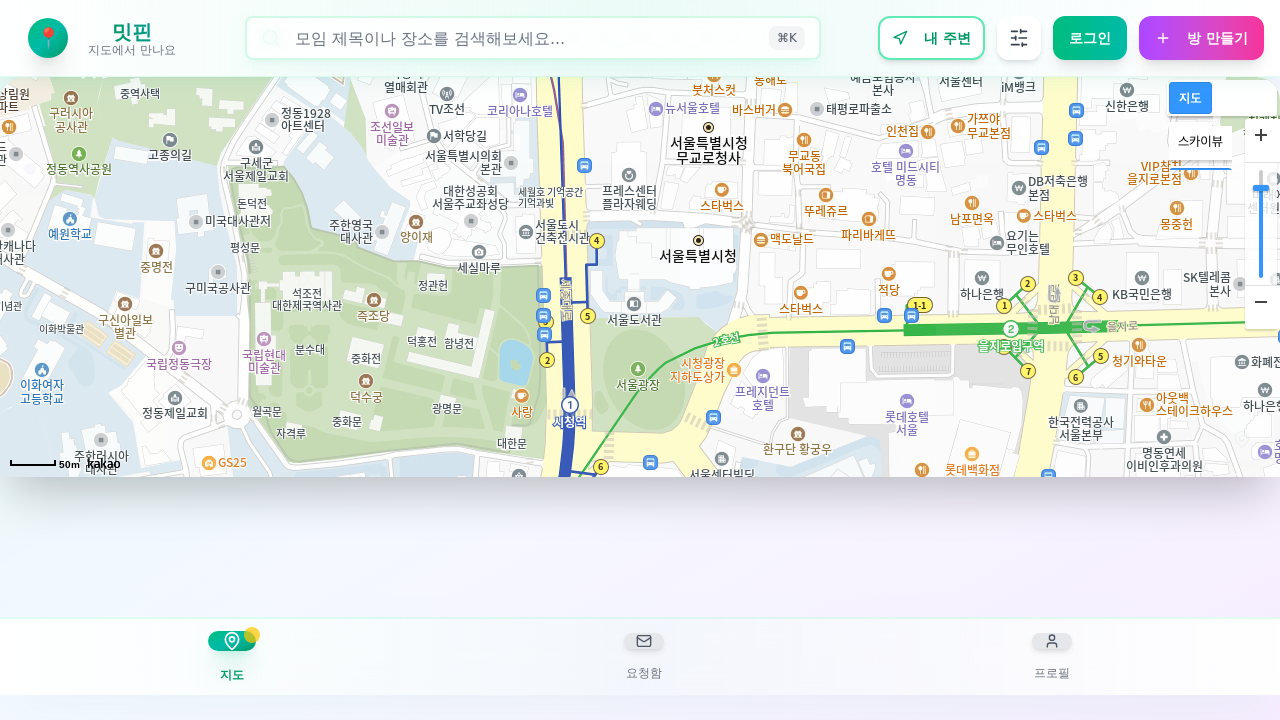

Waited for page to reach networkidle load state
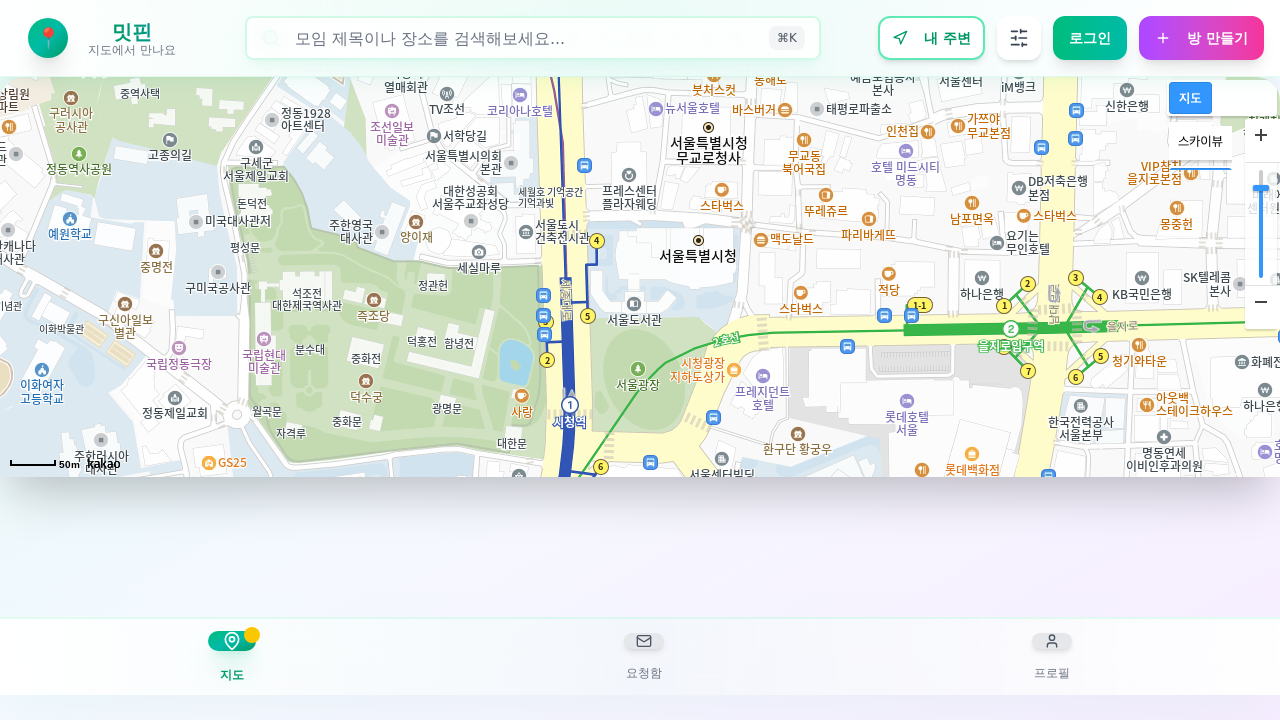

Evaluated client-side environment variables and localStorage for NEXT_PUBLIC_USE_MOCK_DATA
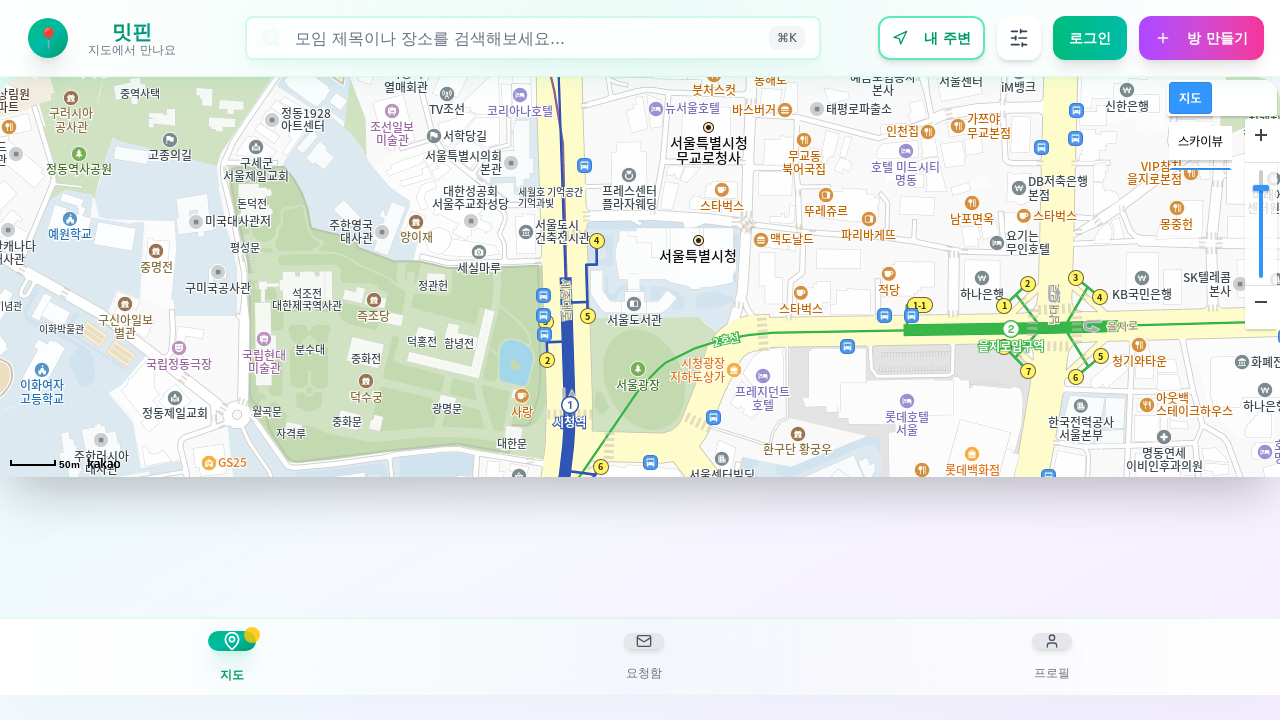

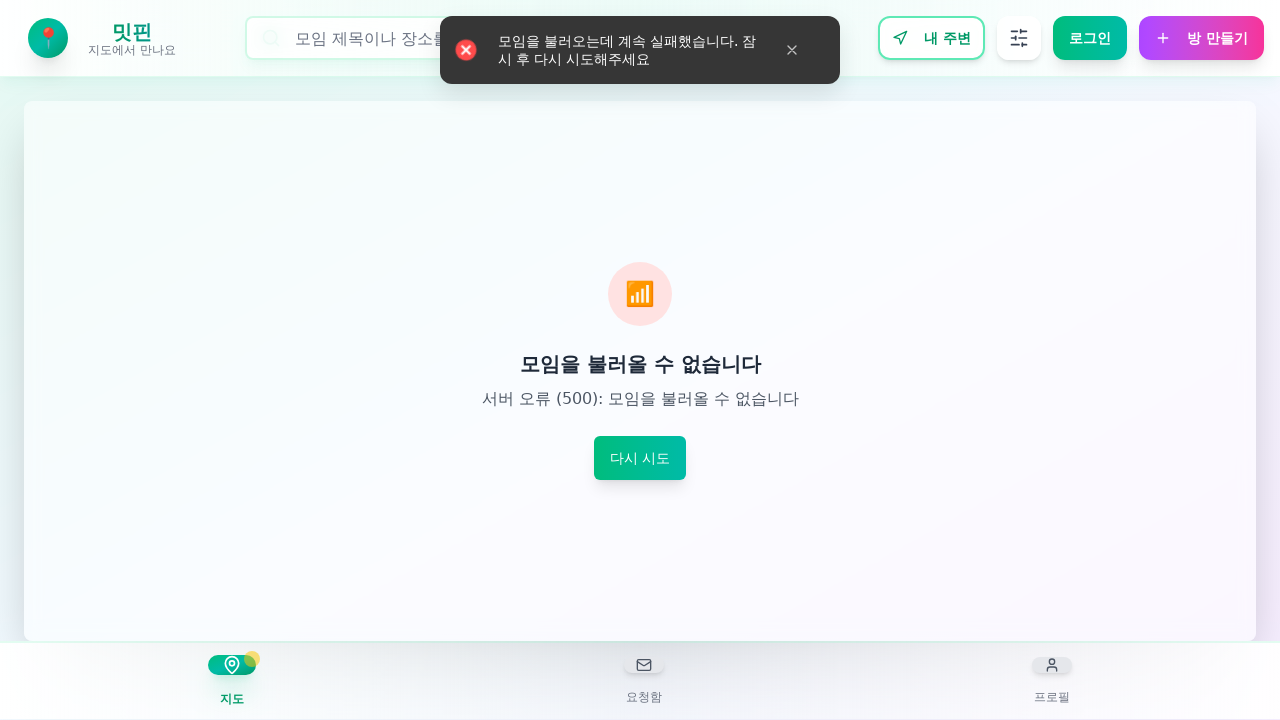